Tests placing an order while filling only country, city, month and year fields but leaving name and credit card blank.

Starting URL: https://www.demoblaze.com/index.html

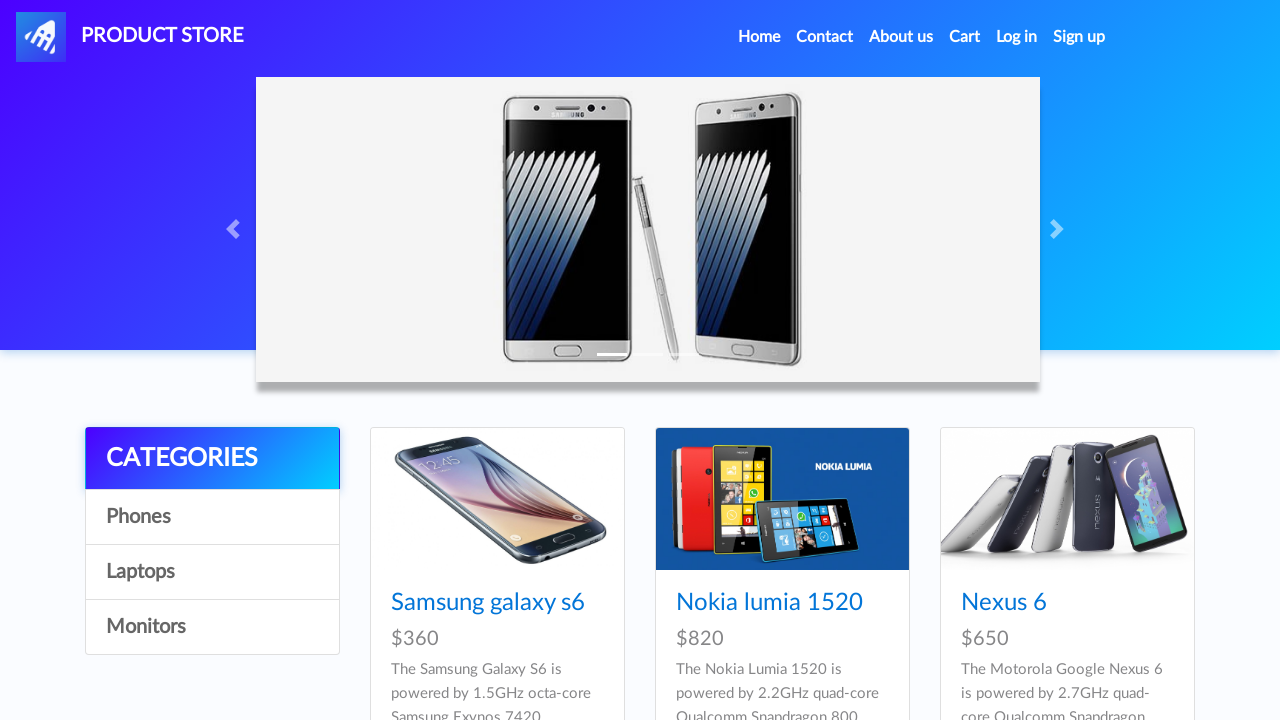

Set up dialog handler to auto-accept popups
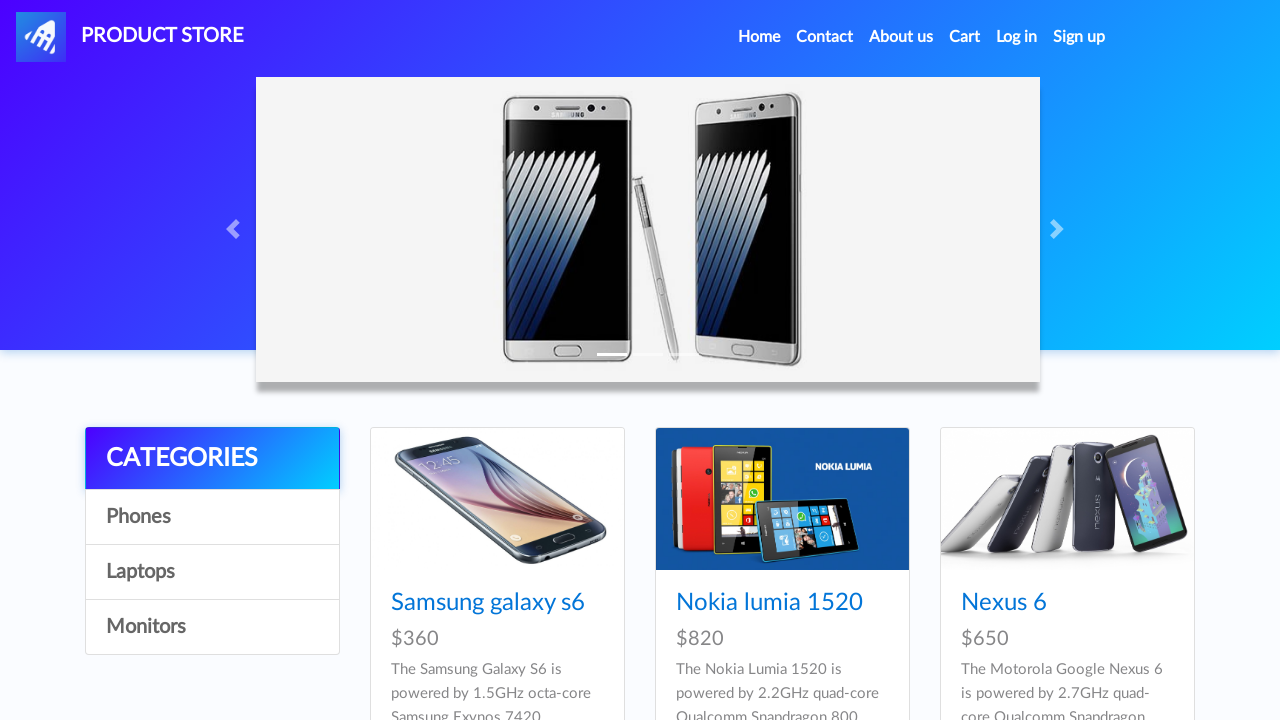

Clicked on Samsung galaxy s6 product link at (488, 603) on internal:role=link[name="Samsung galaxy s6"i]
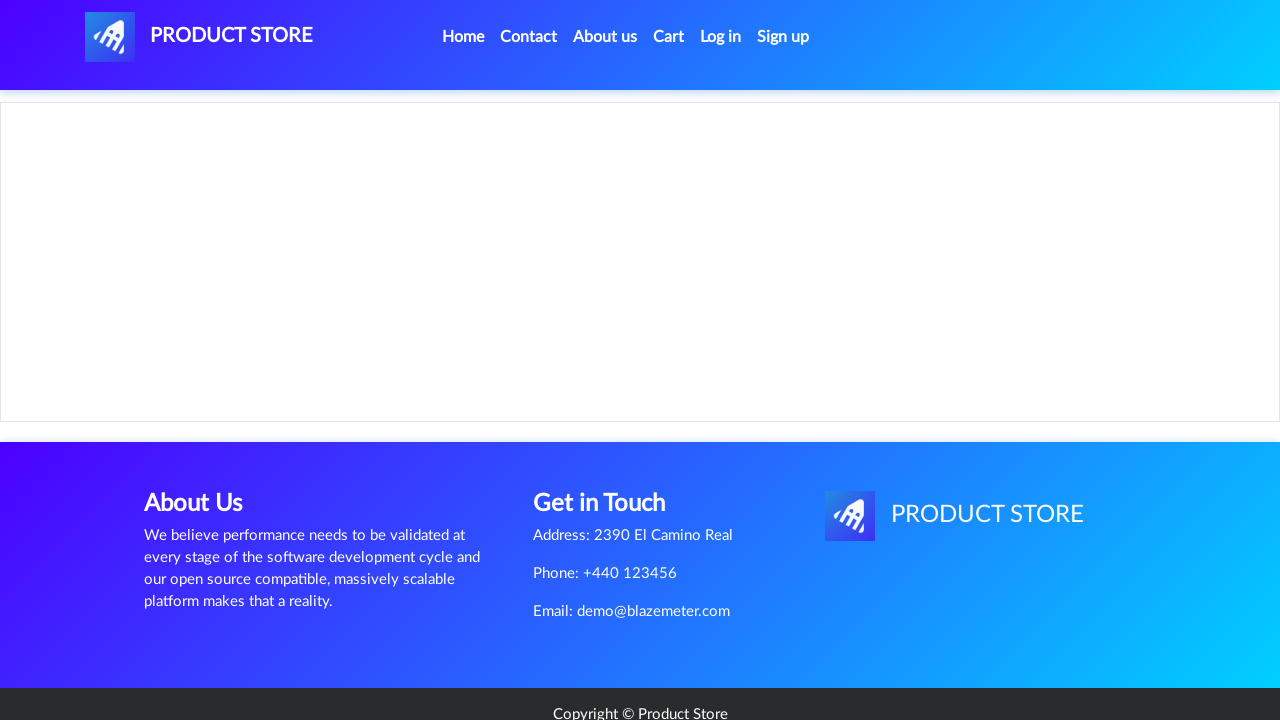

Clicked 'Add to cart' button at (610, 440) on internal:role=link[name="Add to cart"i]
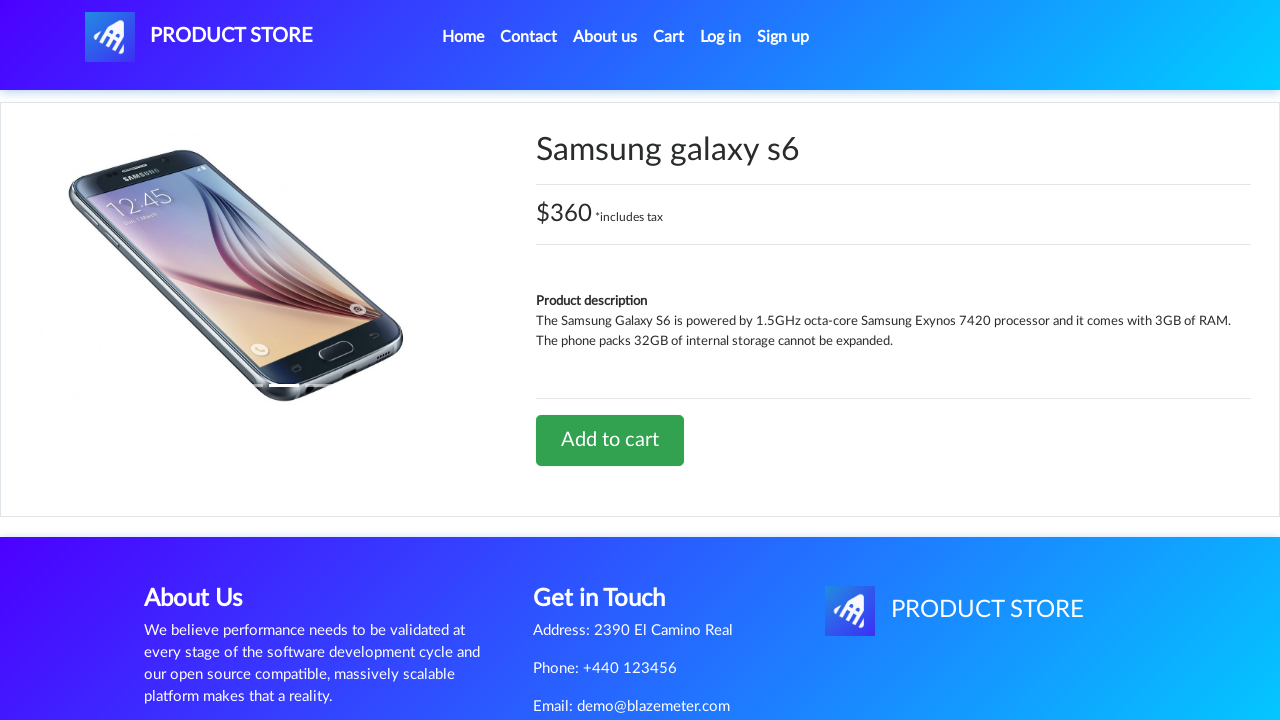

Waited 1000ms for dialog to appear
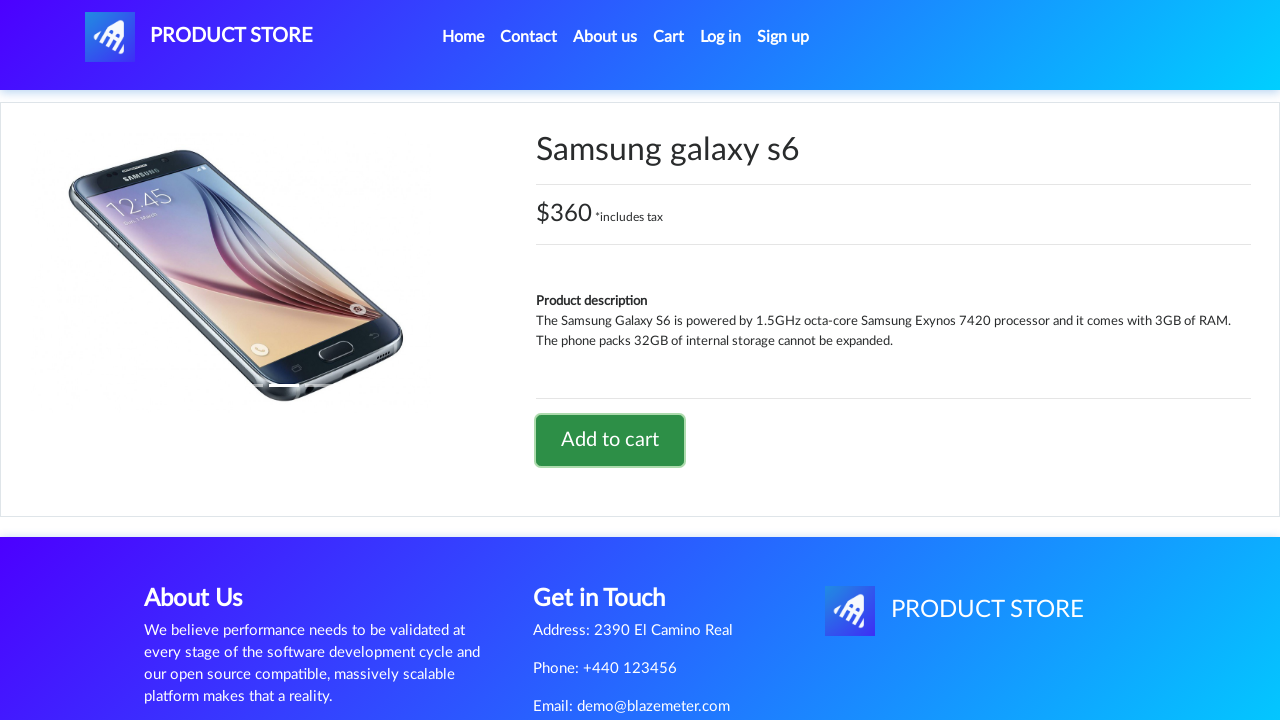

Clicked 'Cart' link to navigate to shopping cart at (669, 37) on internal:role=link[name="Cart"s]
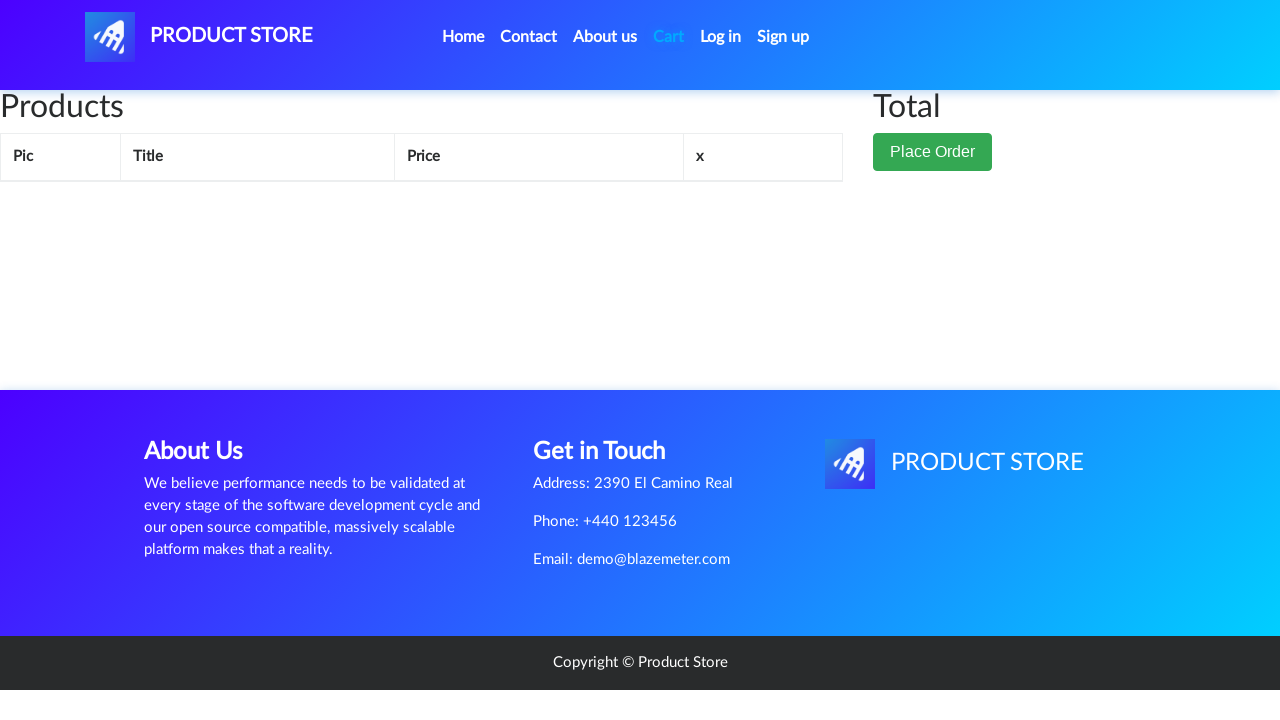

Clicked 'Place Order' button to open checkout form at (933, 152) on internal:role=button[name="Place Order"i]
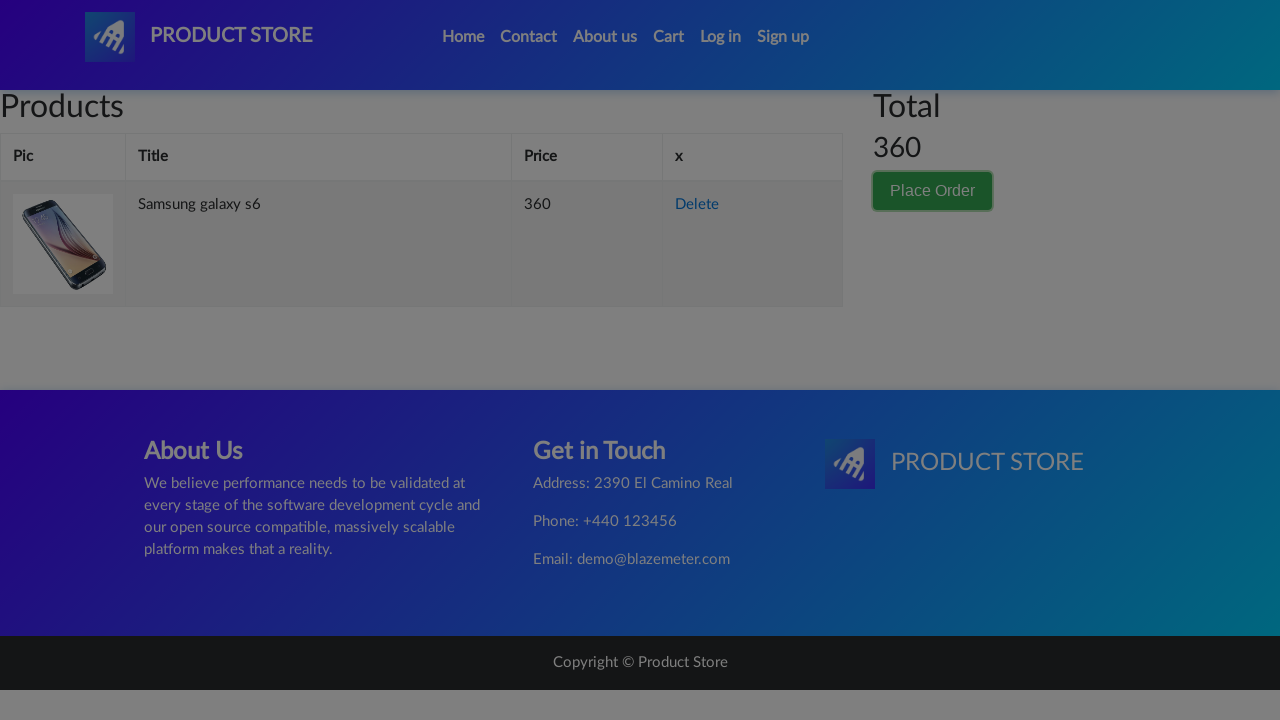

Clicked 'Country:' input field at (640, 300) on internal:label="Country:"i
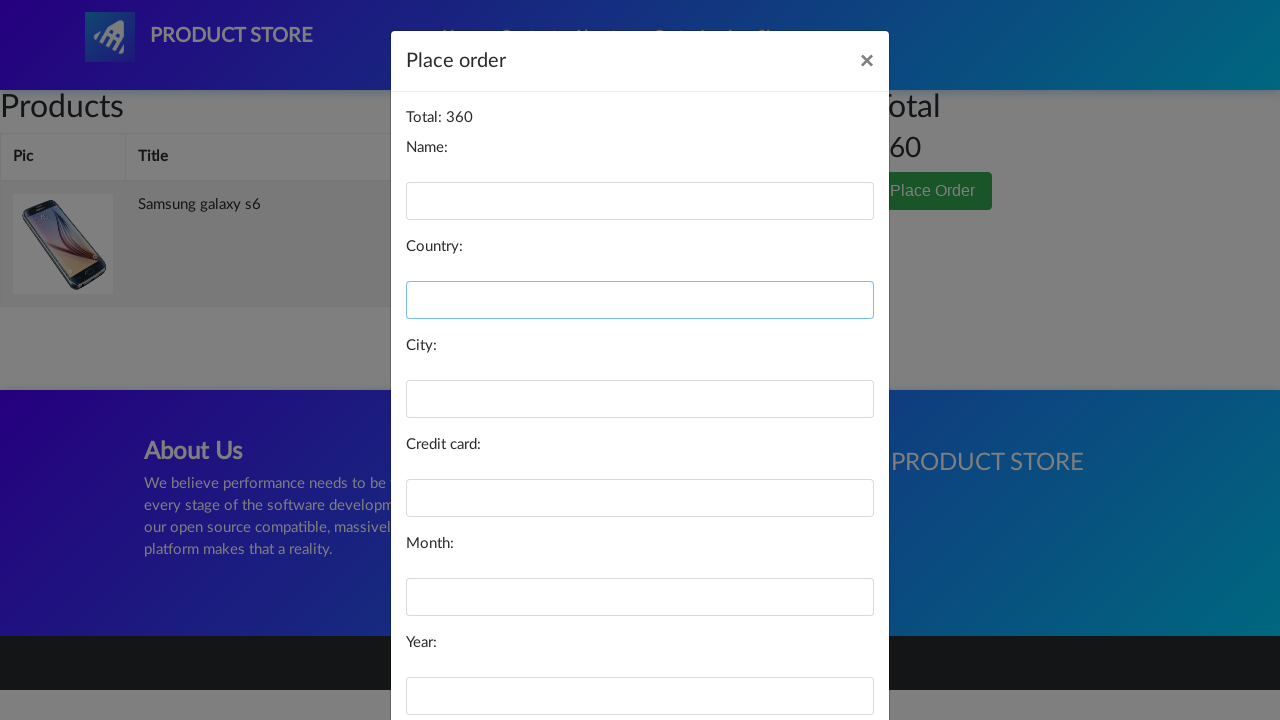

Filled 'Country:' field with 'Canada' on internal:label="Country:"i
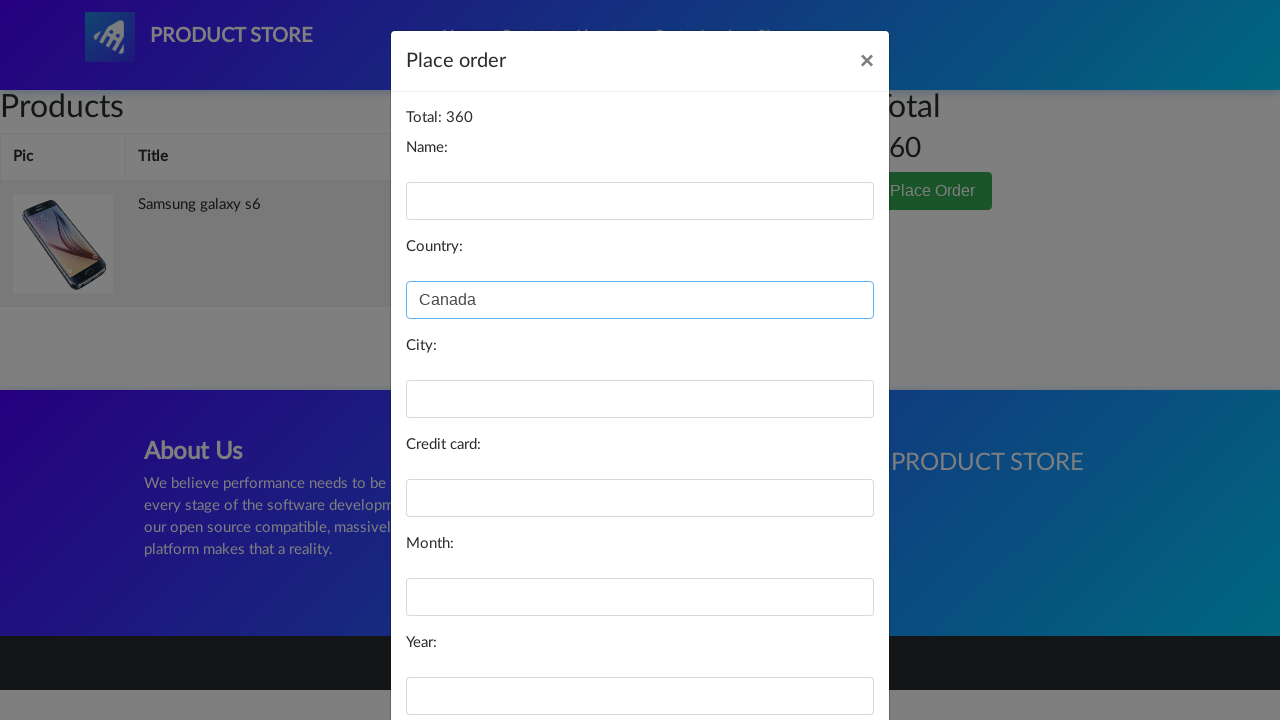

Clicked 'City:' input field at (640, 399) on internal:label="City:"i
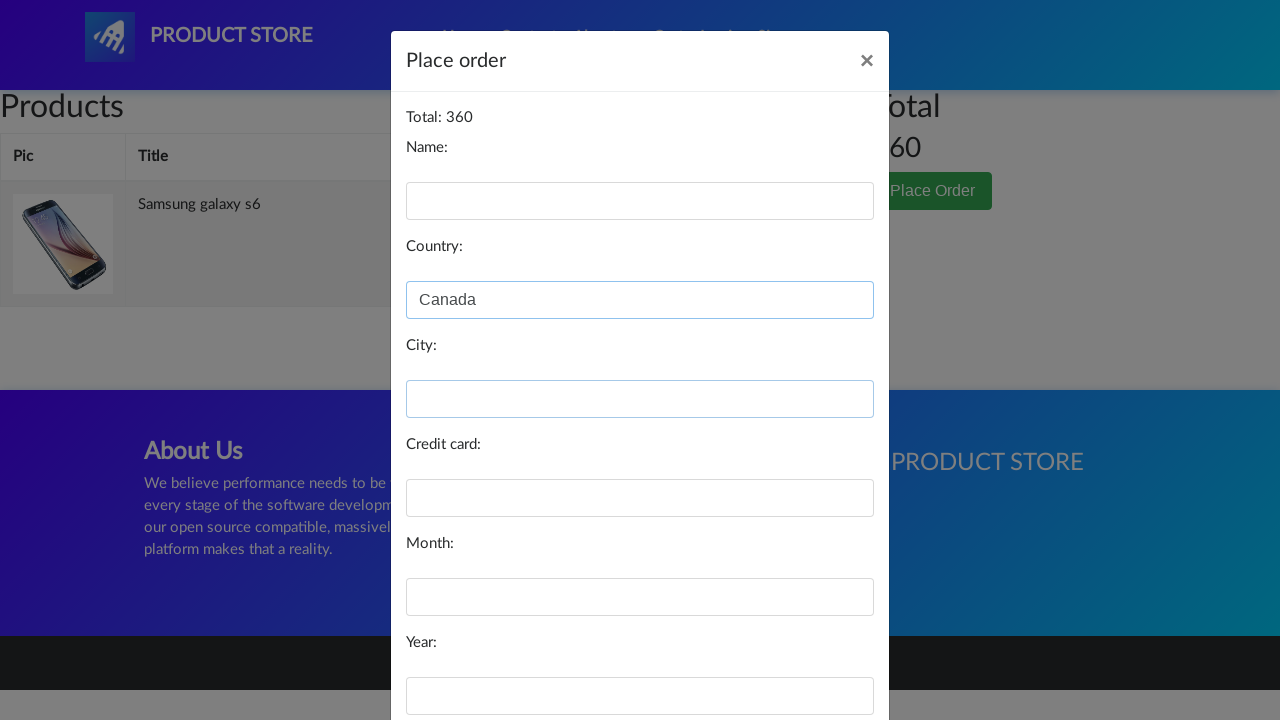

Filled 'City:' field with 'Toronto' on internal:label="City:"i
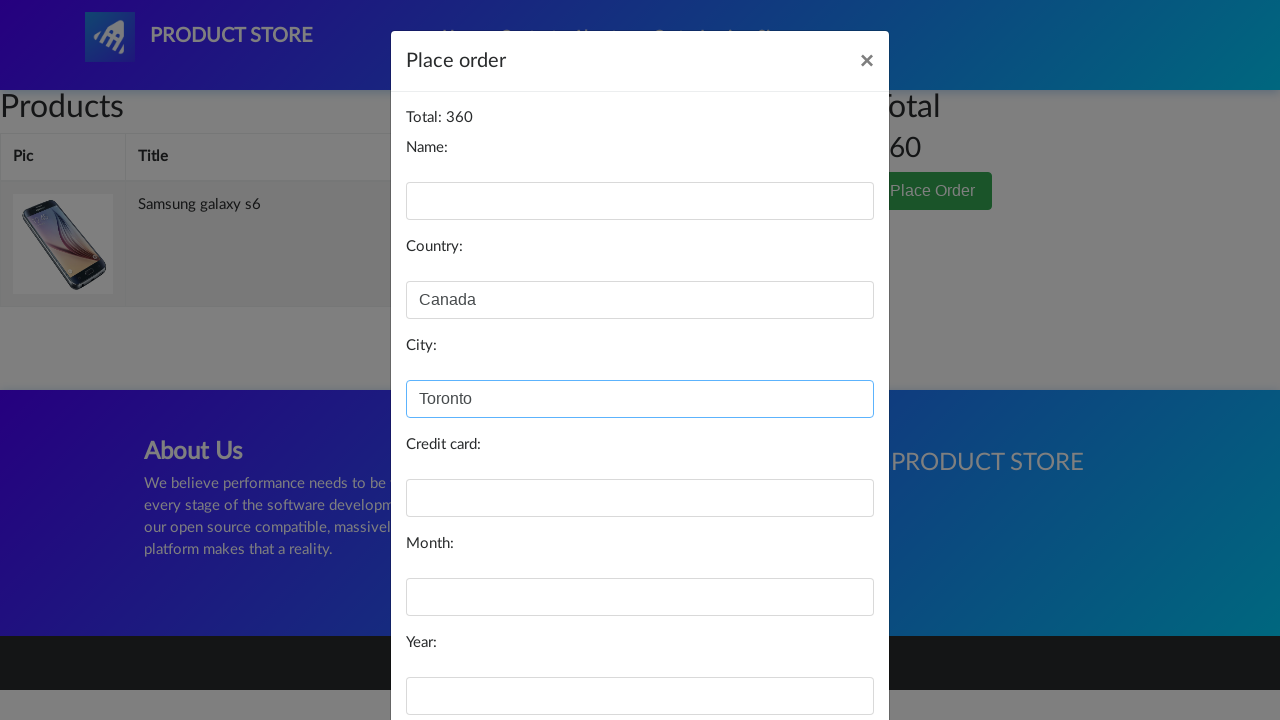

Clicked 'Month:' input field at (640, 597) on internal:label="Month:"i
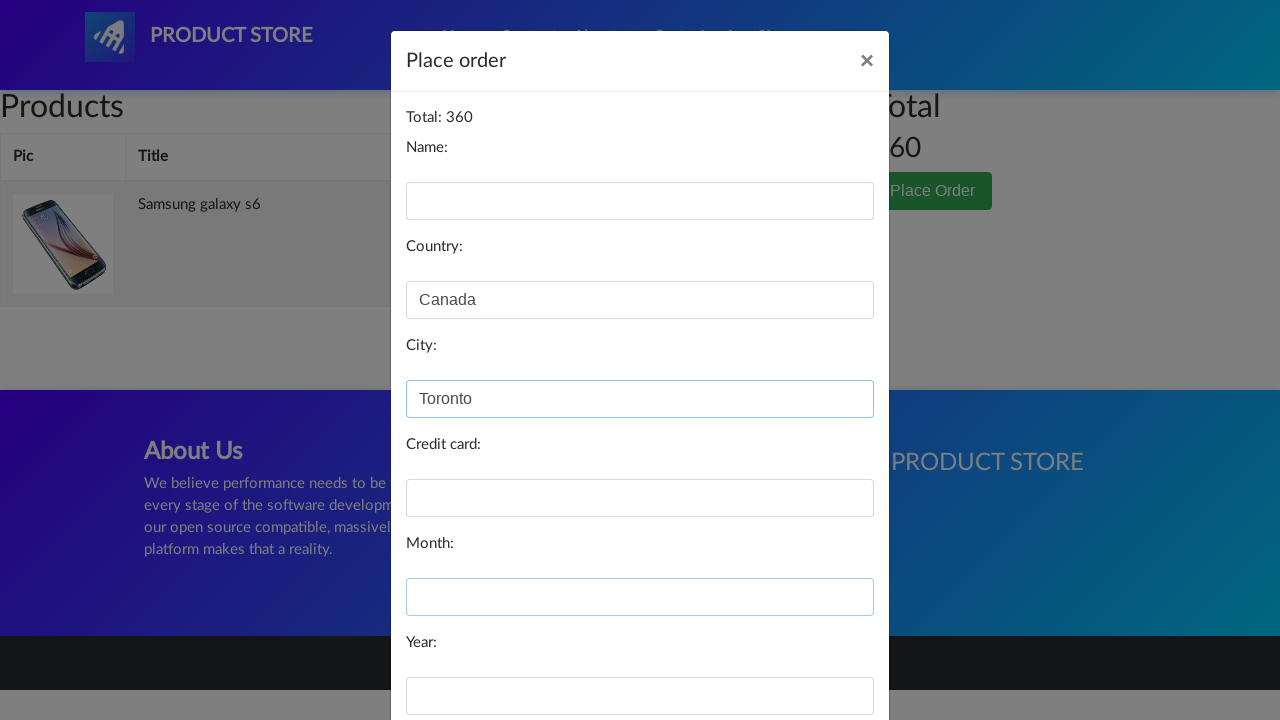

Filled 'Month:' field with 'March' on internal:label="Month:"i
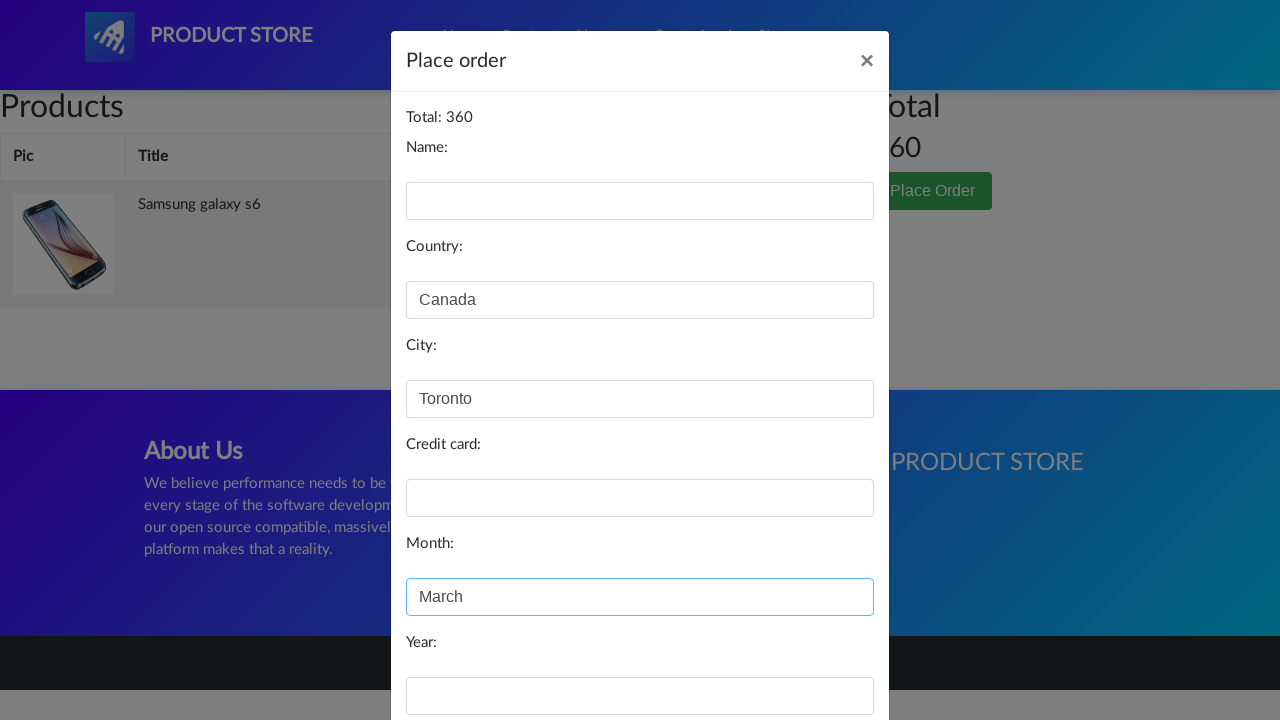

Clicked 'Year:' input field at (640, 696) on internal:label="Year:"i
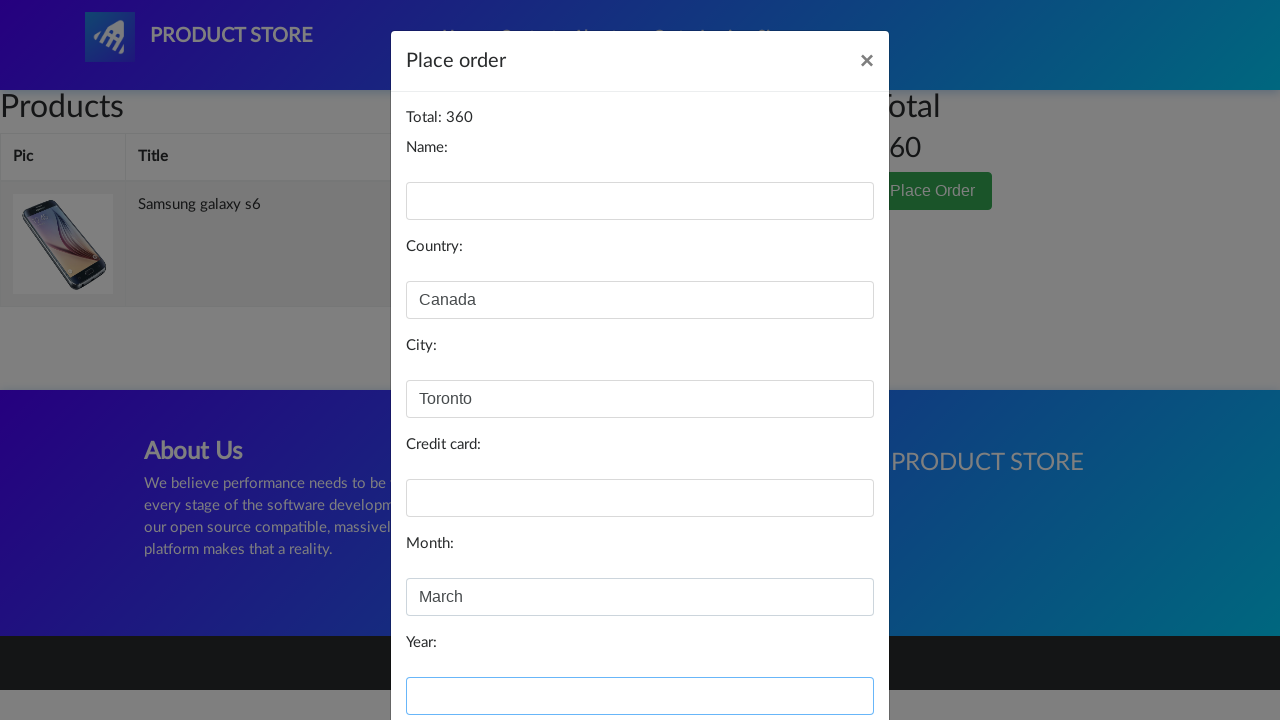

Filled 'Year:' field with '2025' on internal:label="Year:"i
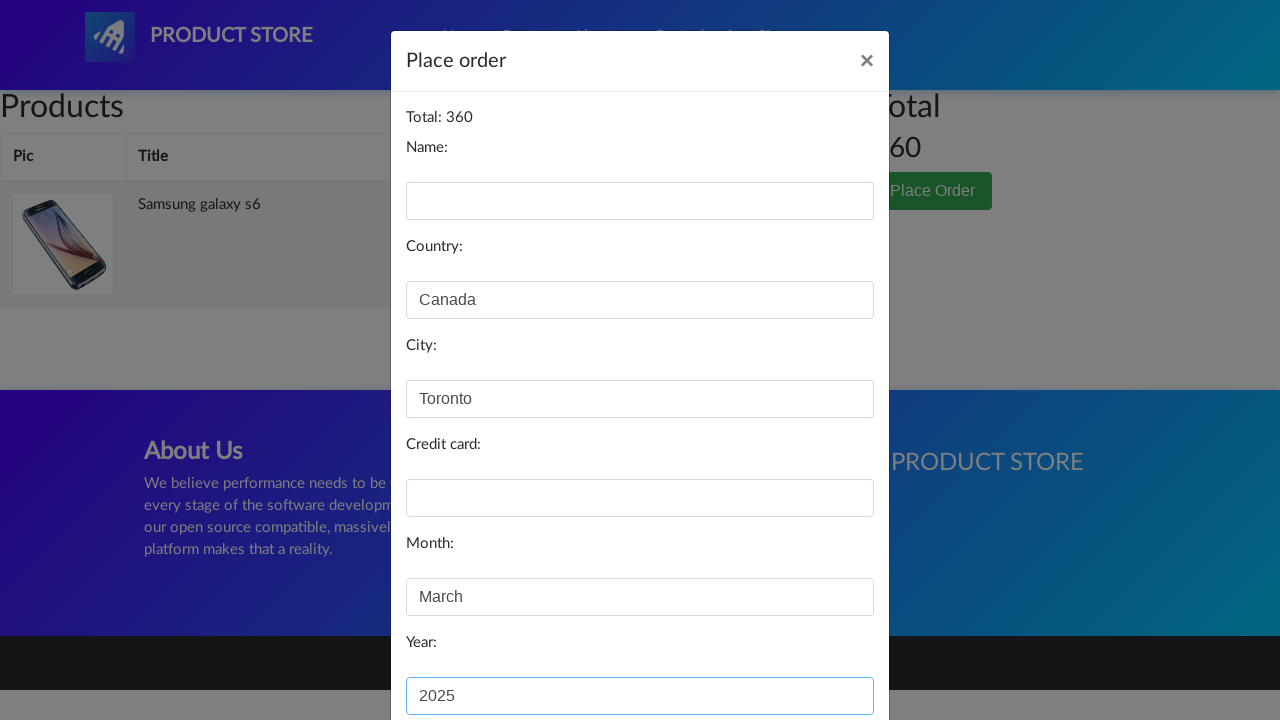

Clicked 'Purchase' button to attempt order submission without name and credit card at (823, 655) on internal:role=button[name="Purchase"i]
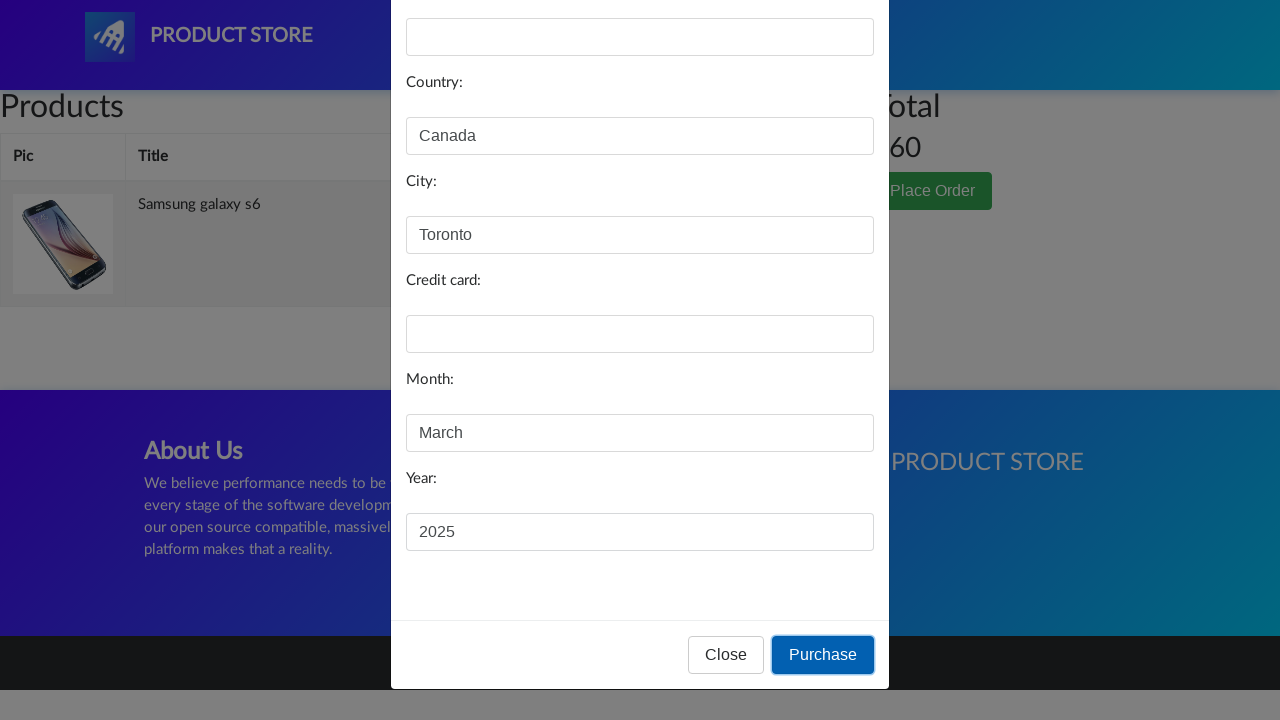

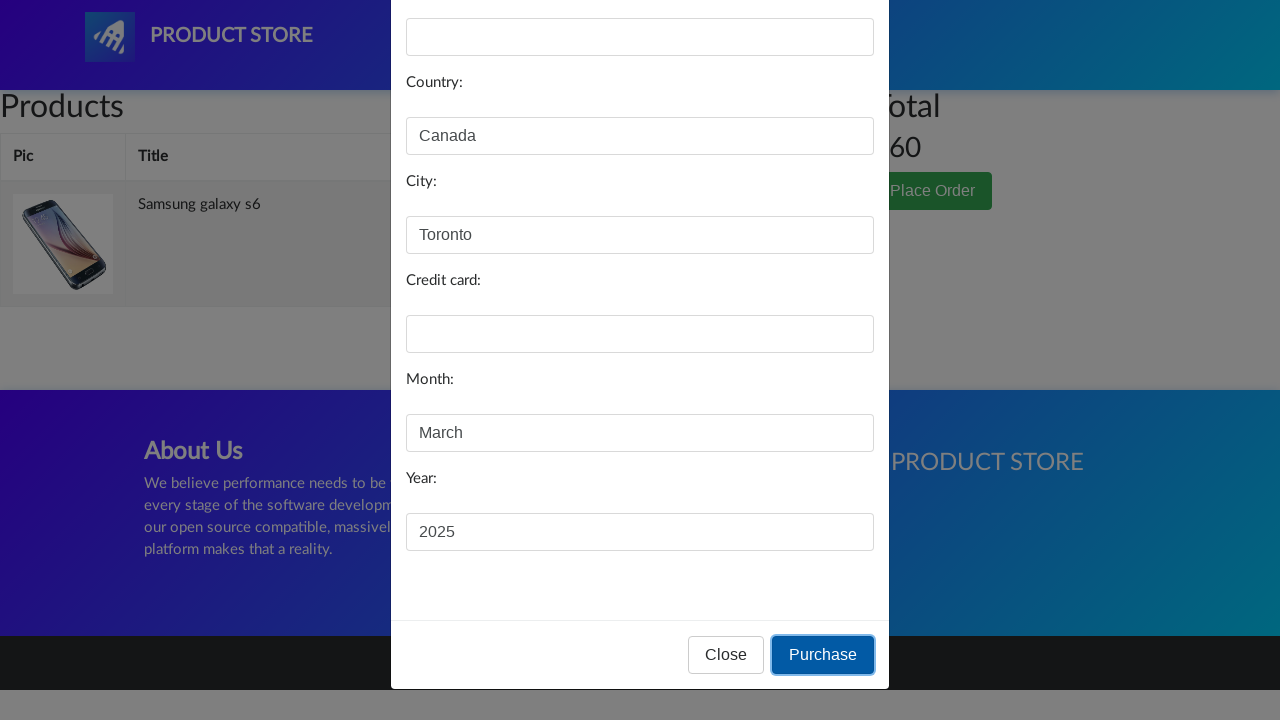